Tests right-click (context click) functionality by performing a right-click action on a specific button element

Starting URL: https://demoqa.com/buttons

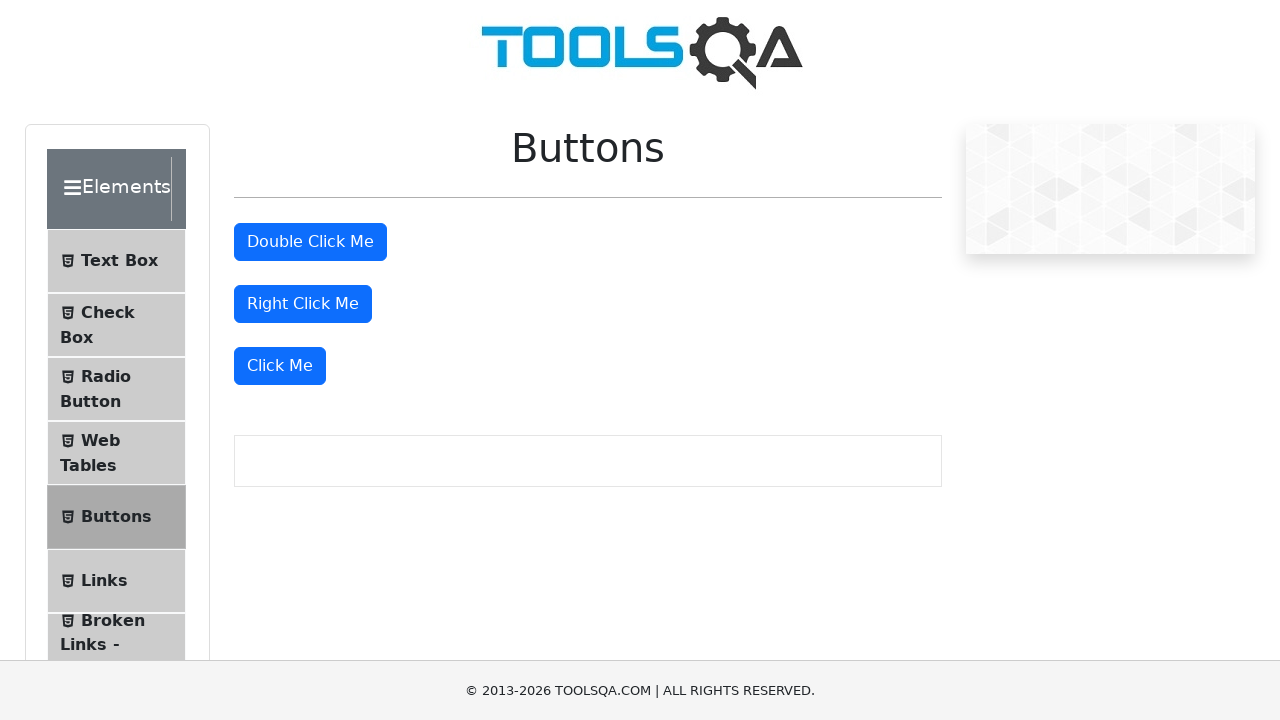

Right-clicked on the right-click button element at (303, 304) on #rightClickBtn
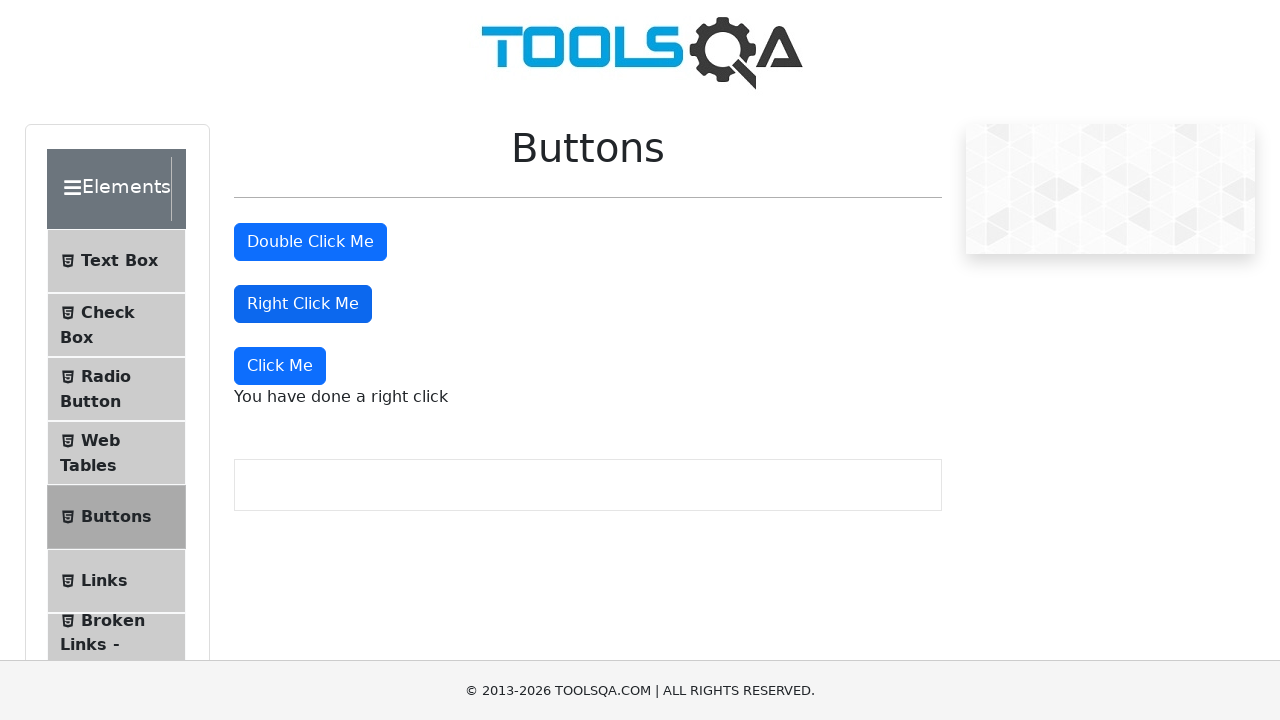

Waited 1 second for context menu to appear and action to complete
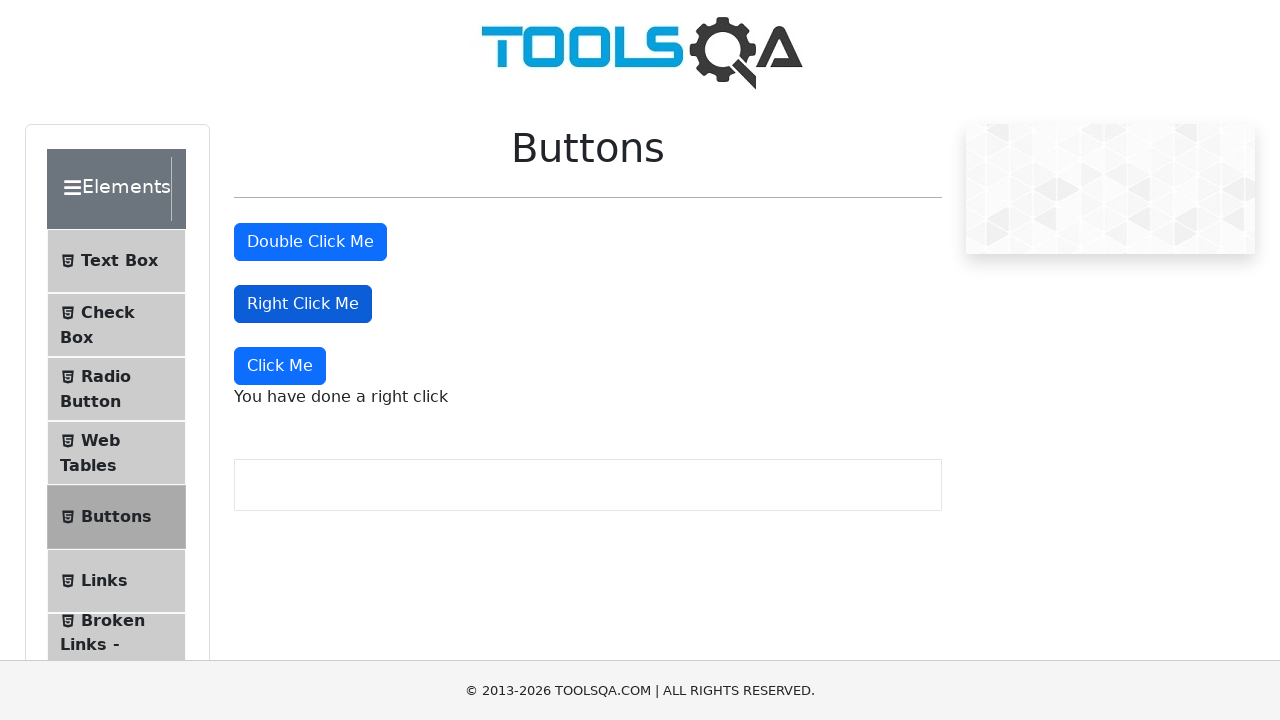

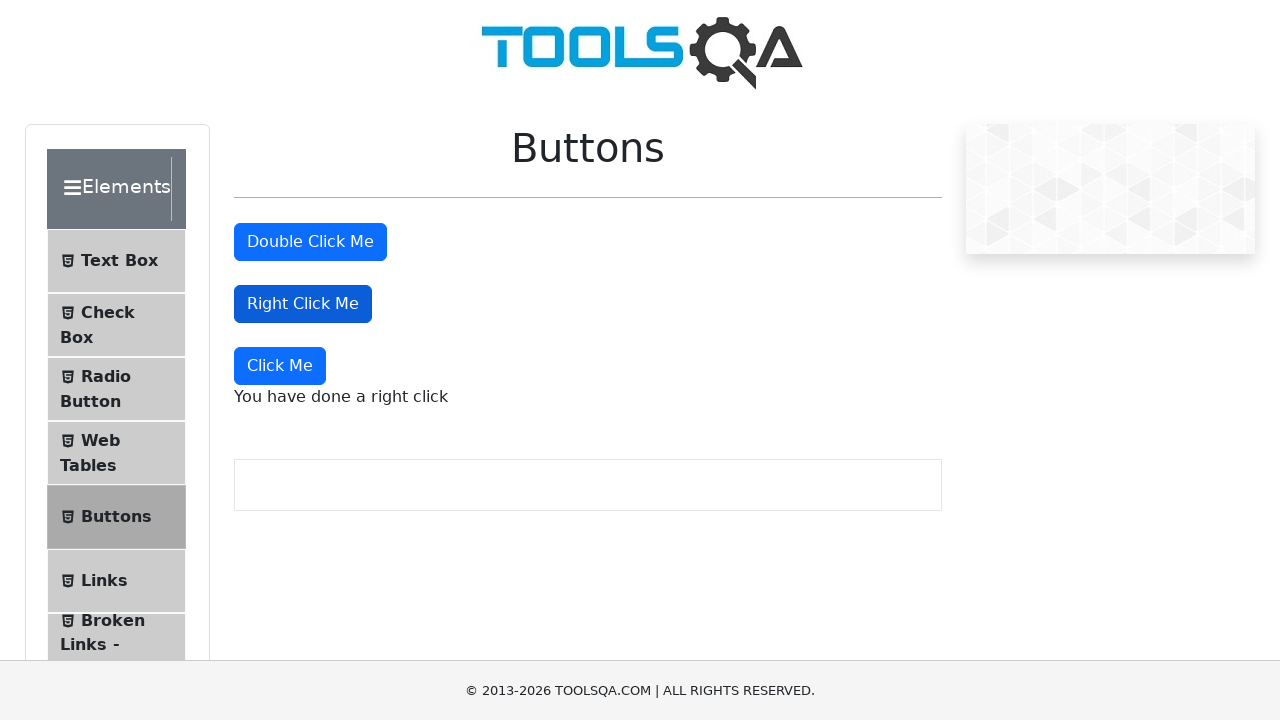